Tests filling a first name input field with text on a test blog page

Starting URL: http://only-testing-blog.blogspot.com/2013/11/new-test.html

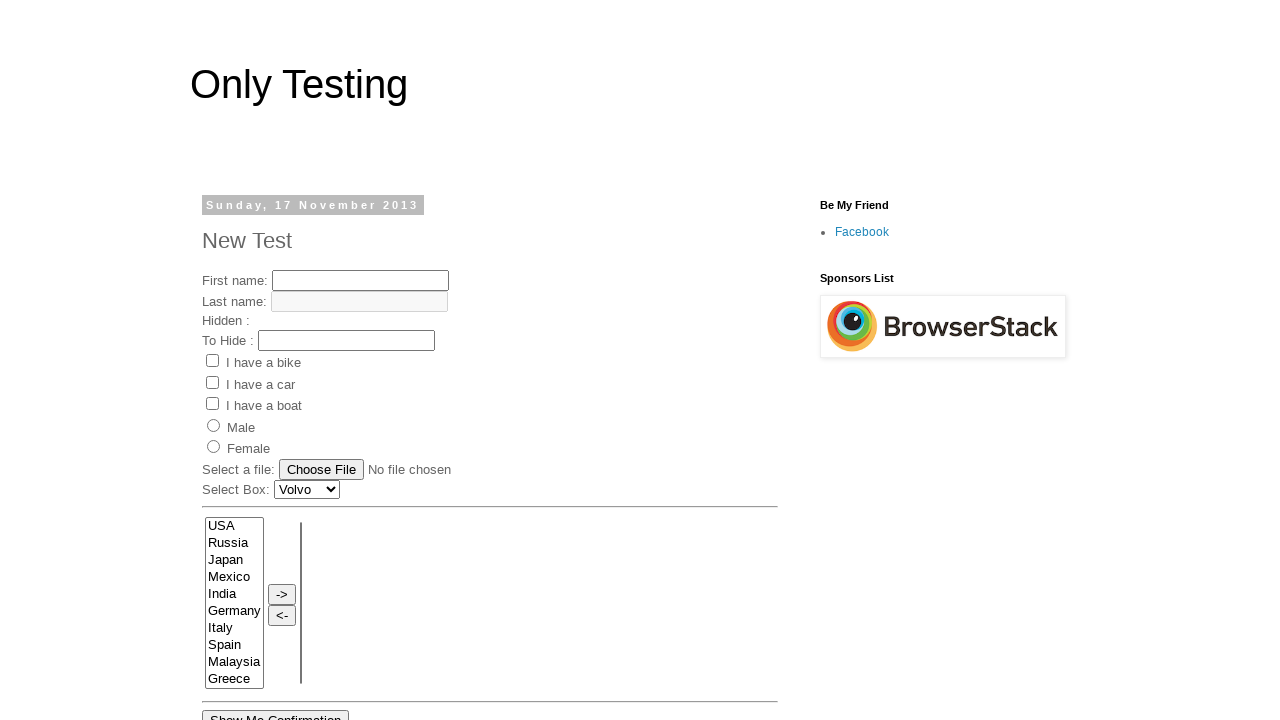

Navigated to test blog page
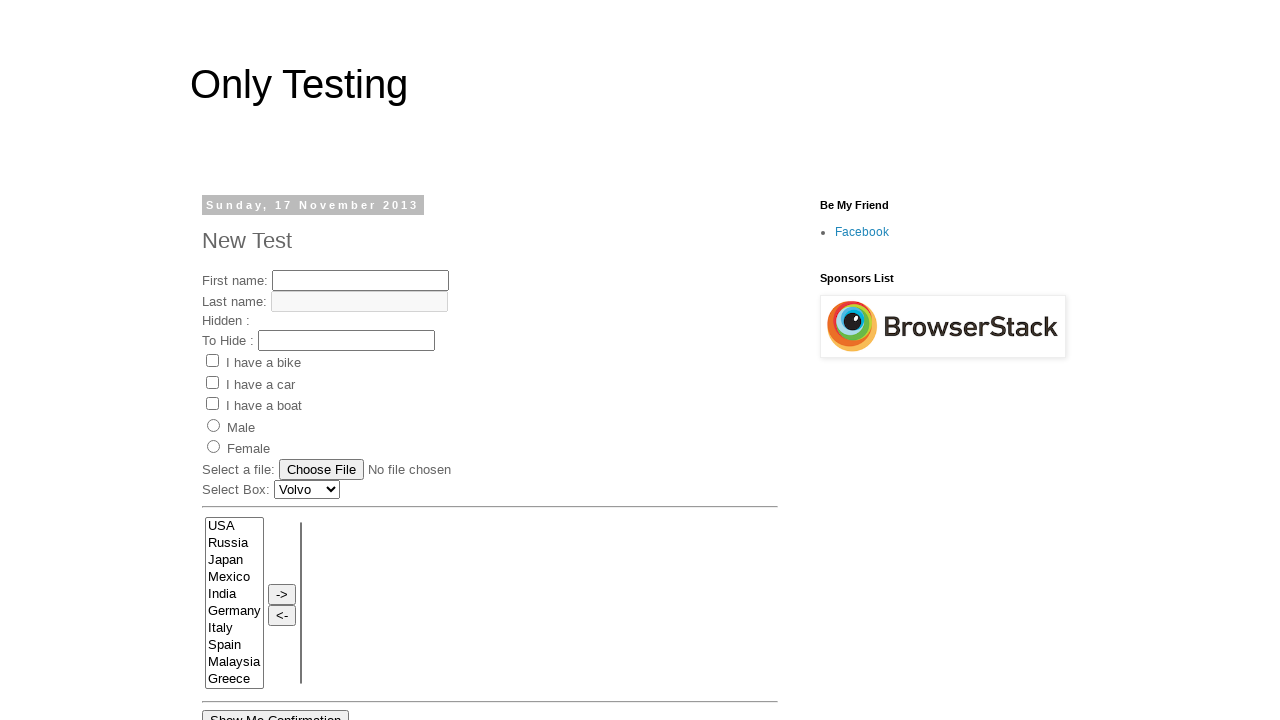

Filled first name input field with 'junittest2 class-testMethod1' on input[name='fname']
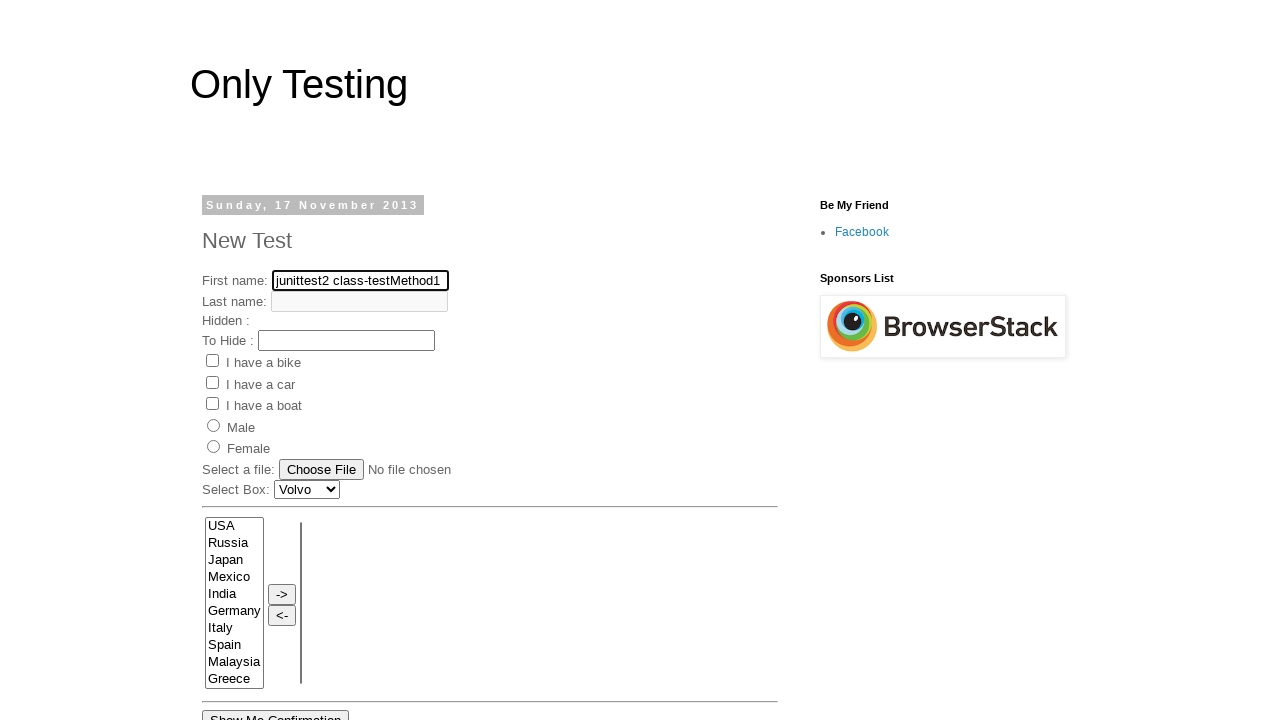

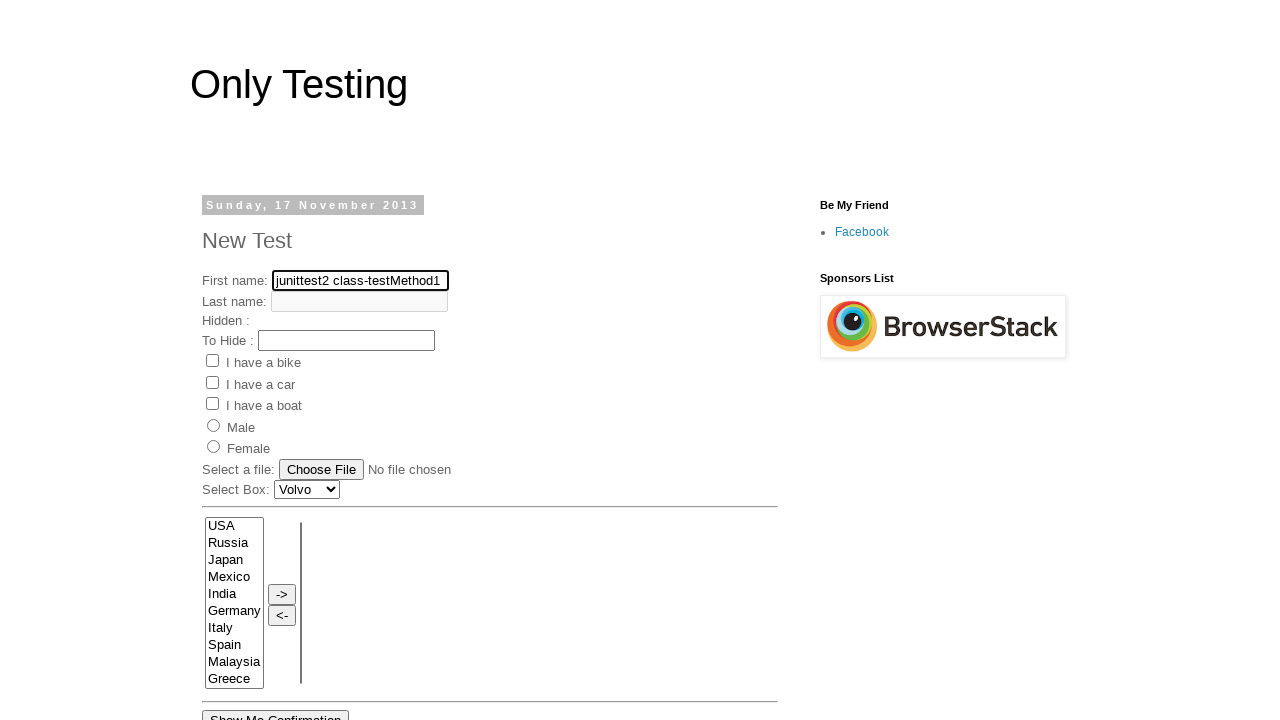